Tests dropdown selection functionality on a training enrollment form by selecting country options using different methods: by visible text, by value, and by index.

Starting URL: https://www.toolsqa.com/selenium-training?q=banner#enroll-form

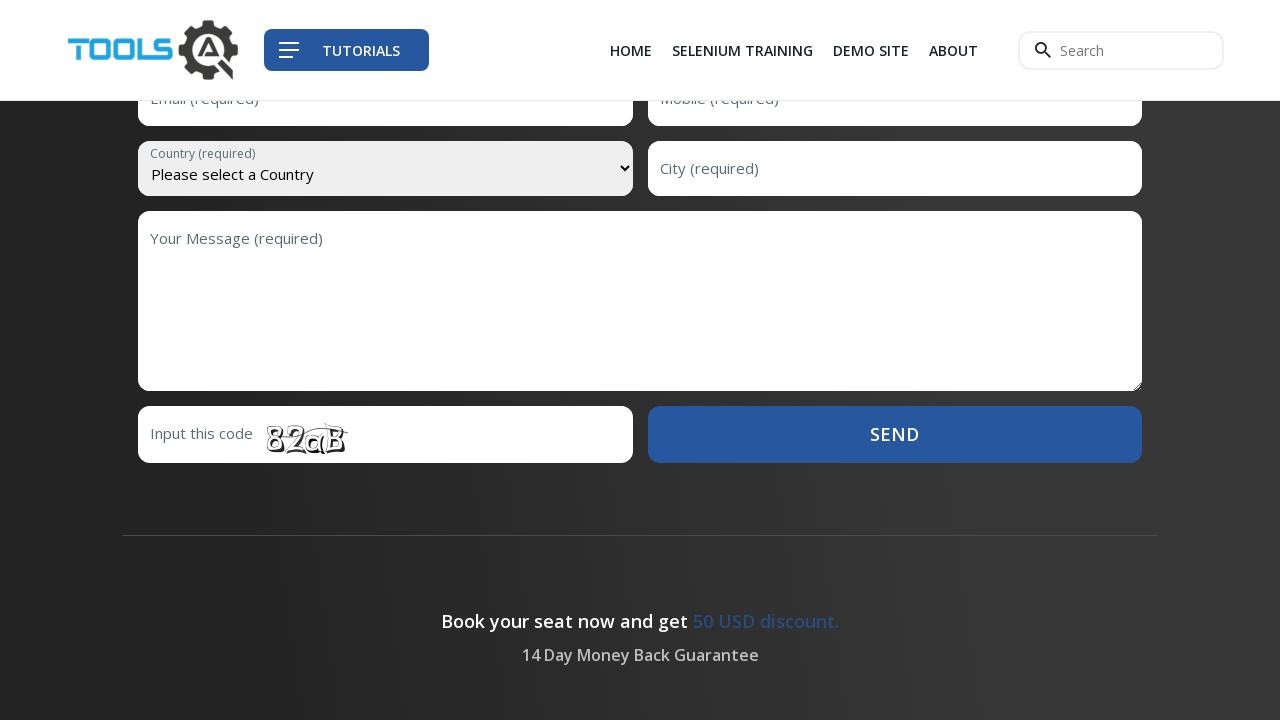

Waited for country dropdown to be available
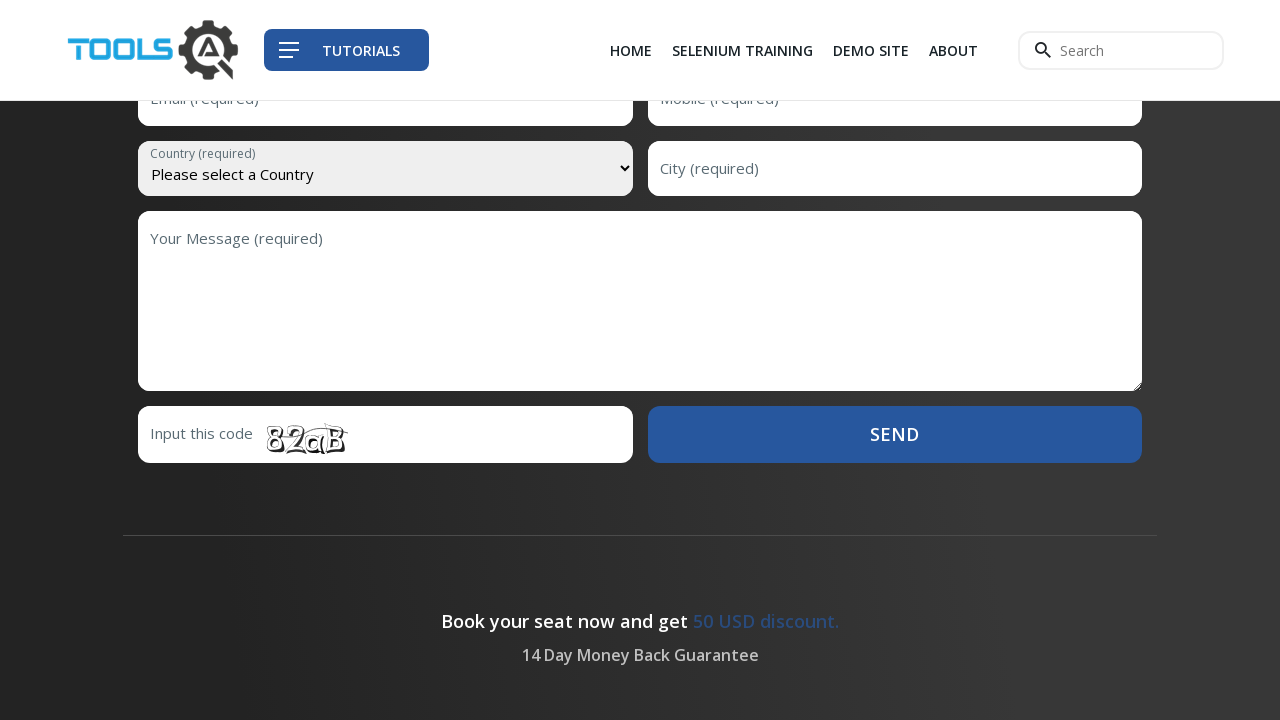

Selected Armenia from dropdown by visible text on #country
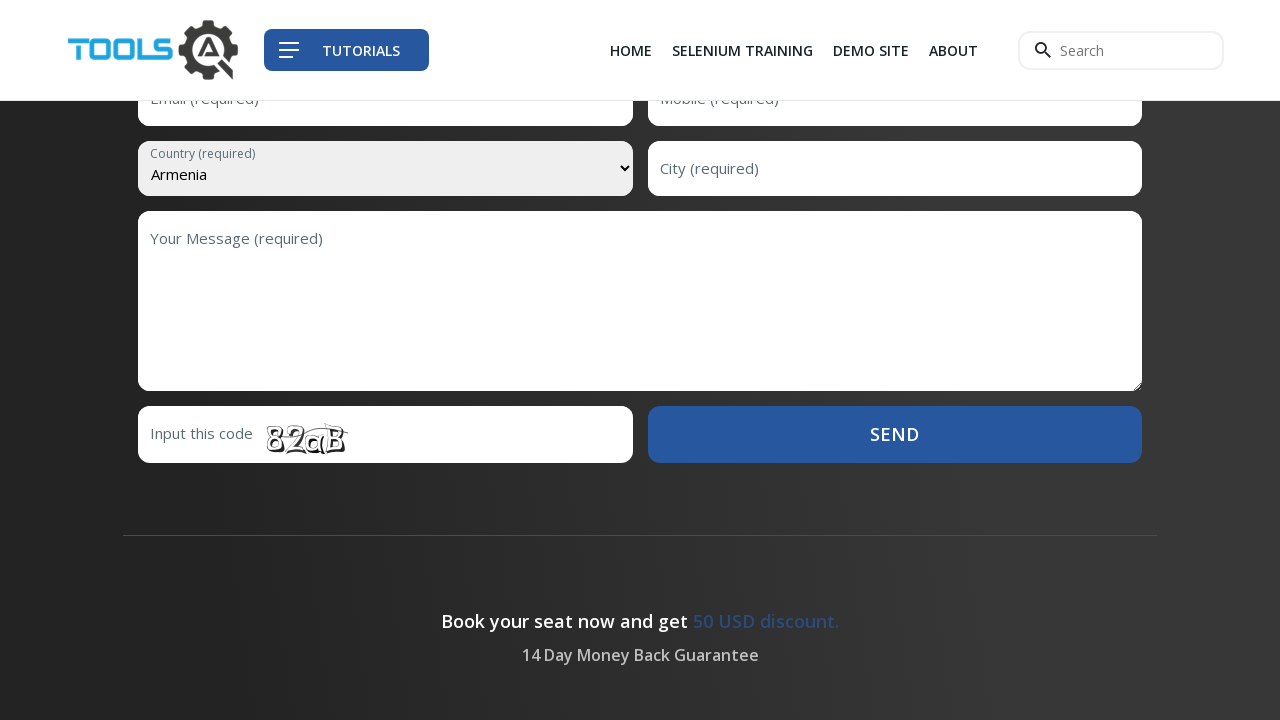

Selected India from dropdown by value '118' on #country
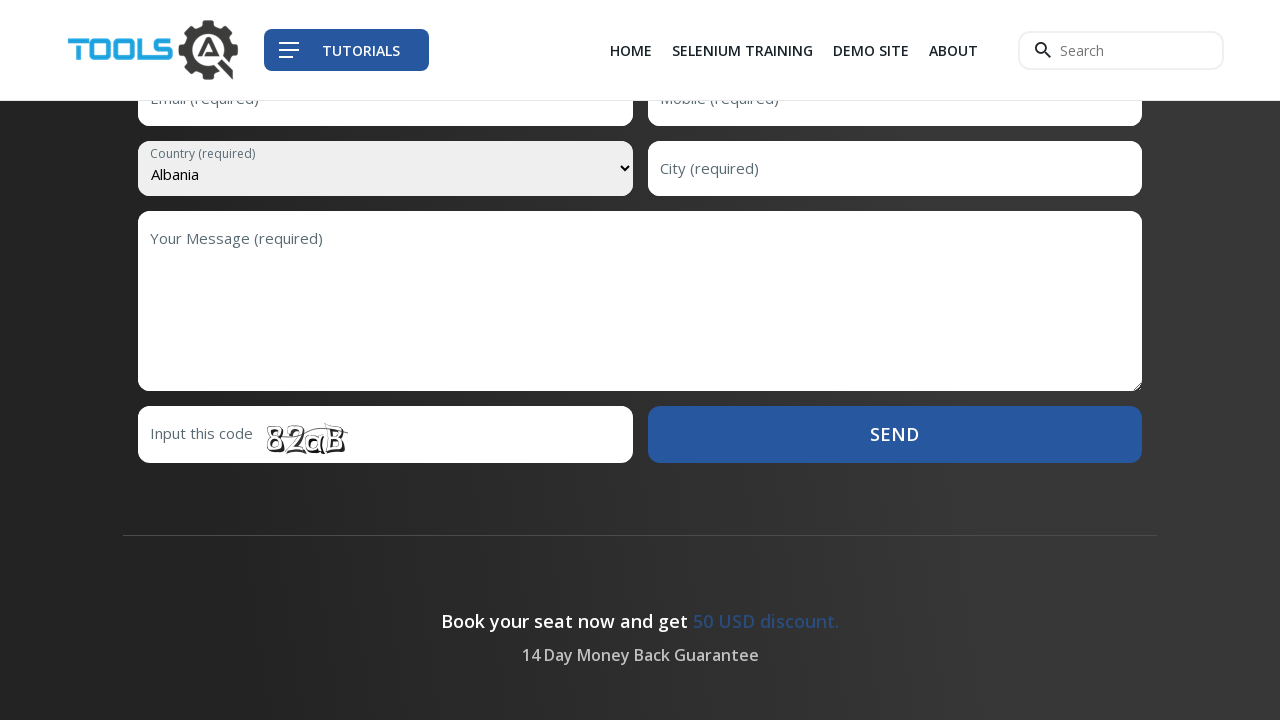

Selected country from dropdown by index 44 on #country
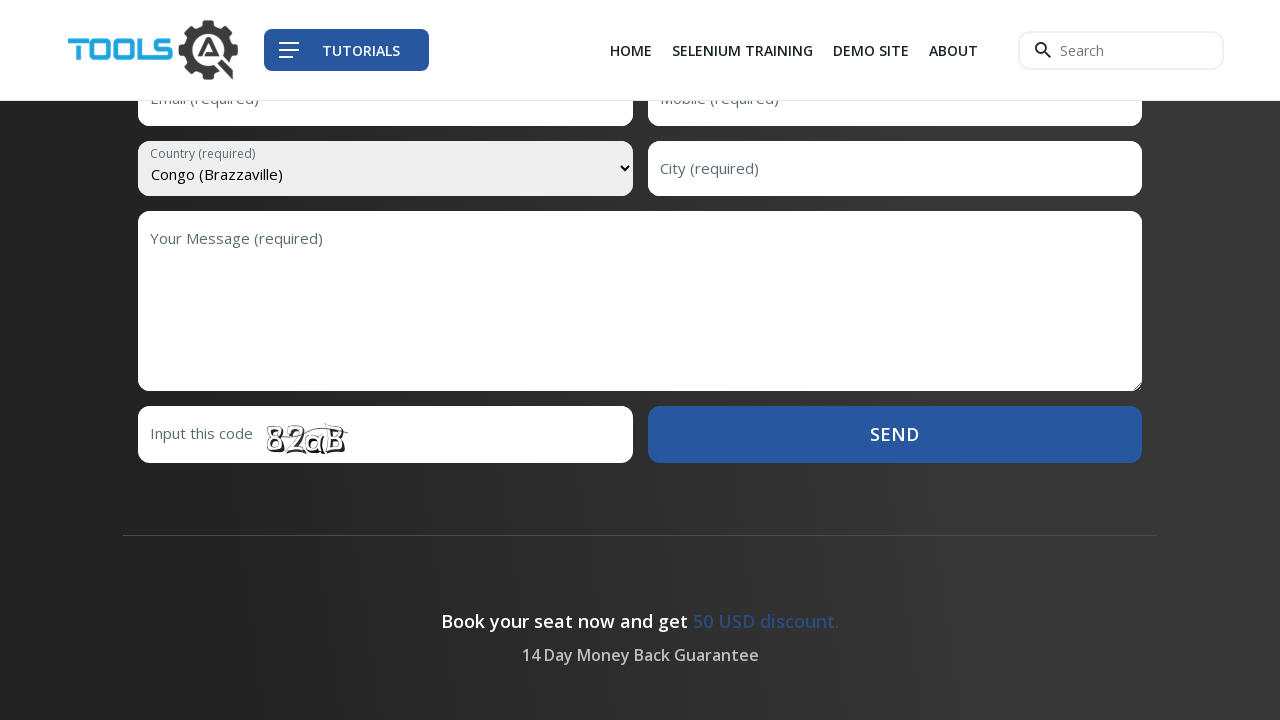

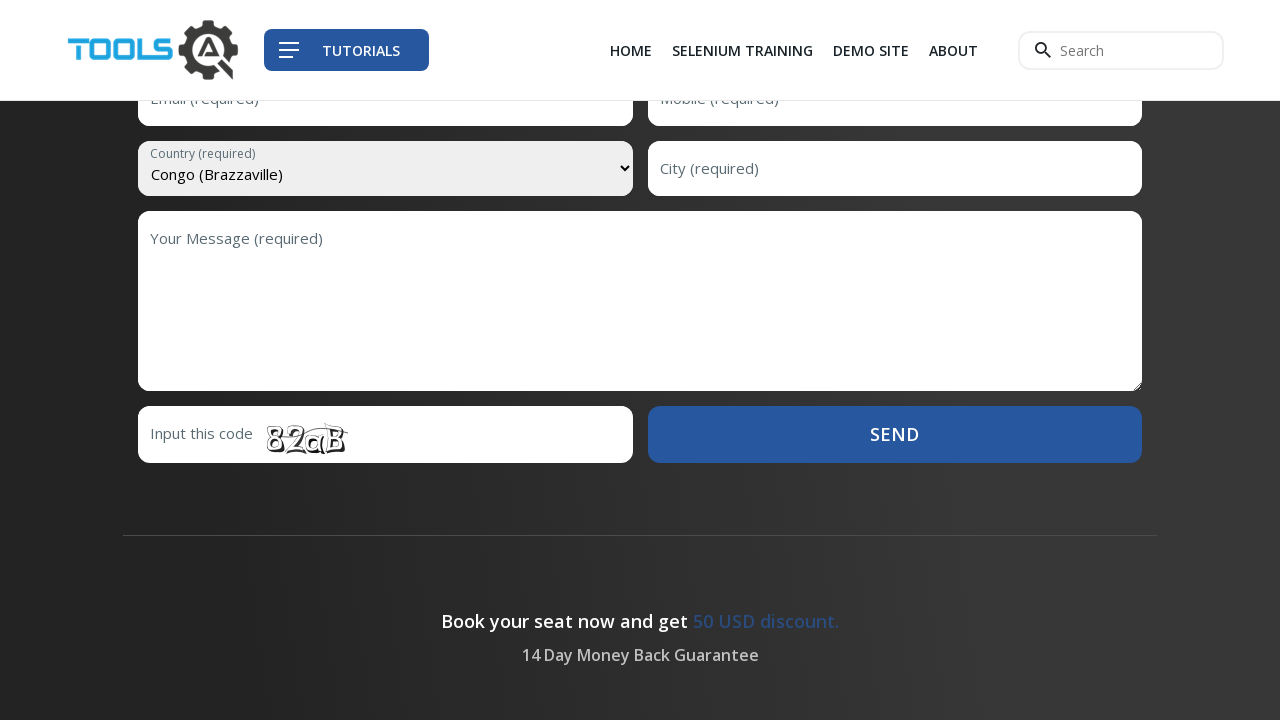